Tests a form interaction by reading a value from an element's custom attribute, calculating a mathematical result, filling it into an answer field, checking a checkbox, selecting a radio button, and submitting the form.

Starting URL: http://suninjuly.github.io/get_attribute.html

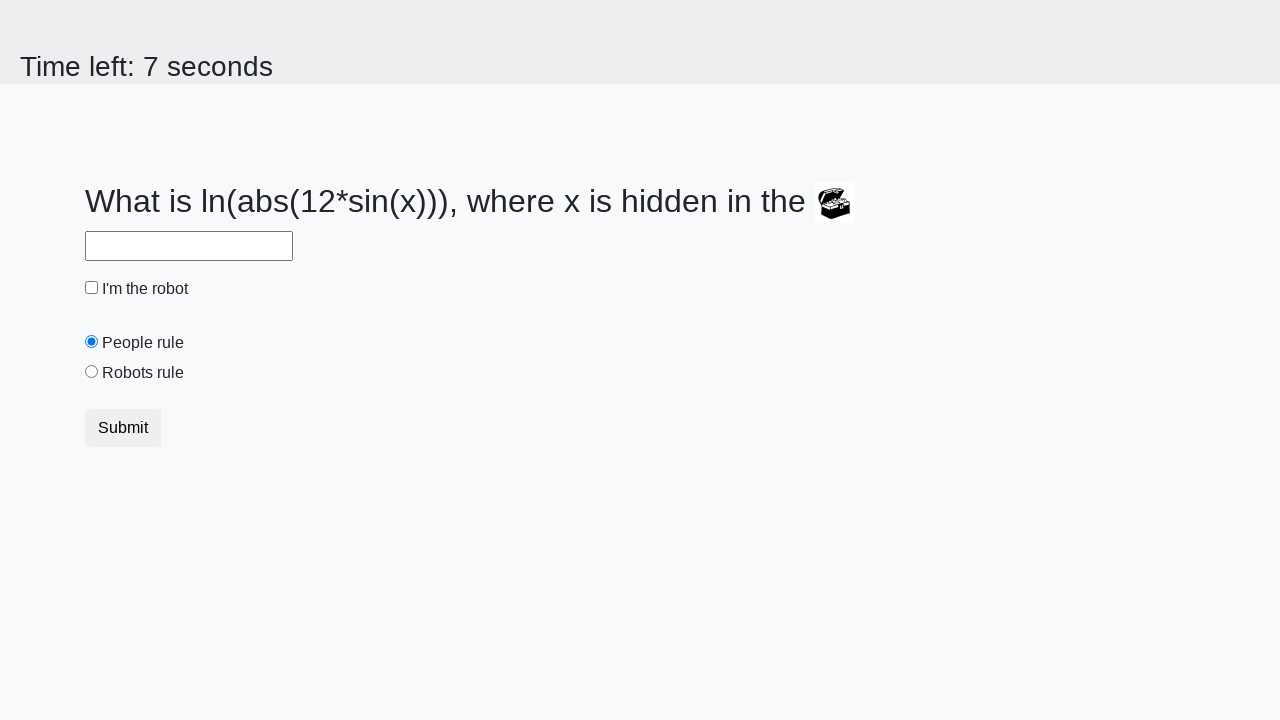

Retrieved x value from treasure element's valuex attribute
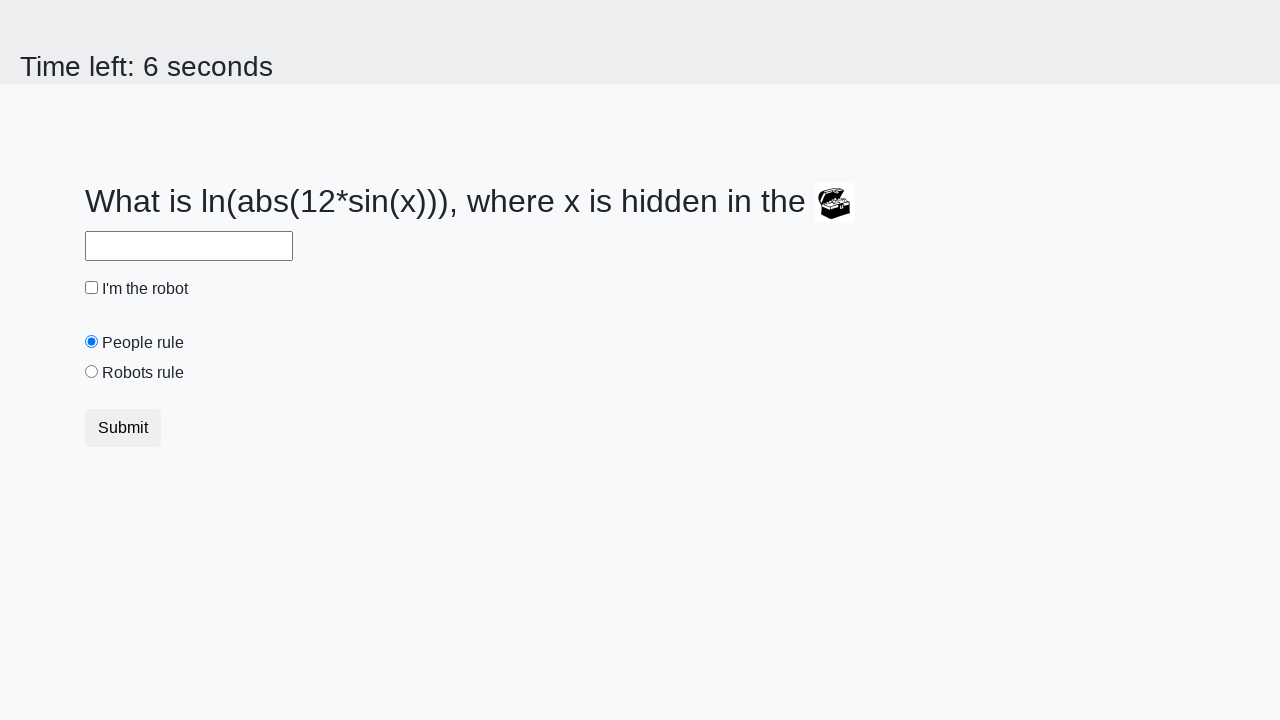

Calculated mathematical result and filled answer field on #answer
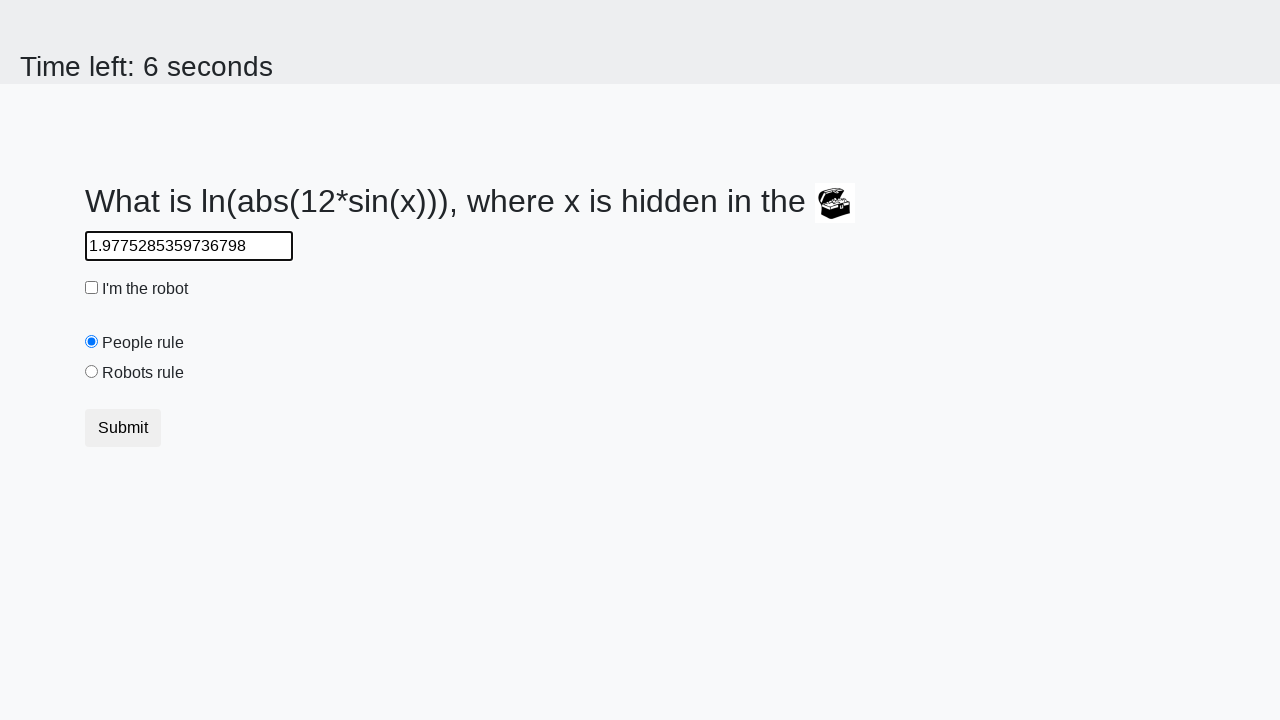

Checked the 'I'm the robot' checkbox at (92, 288) on #robotCheckbox
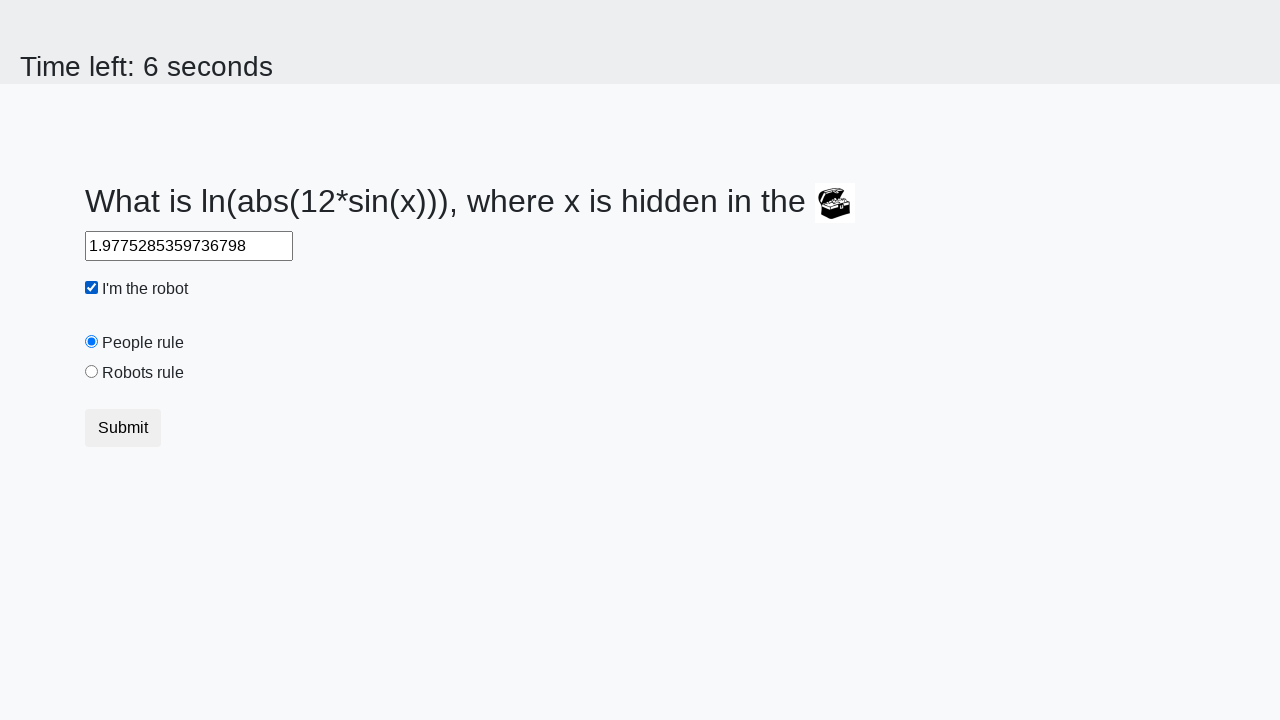

Selected the 'robots rule' radio button at (92, 372) on #robotsRule
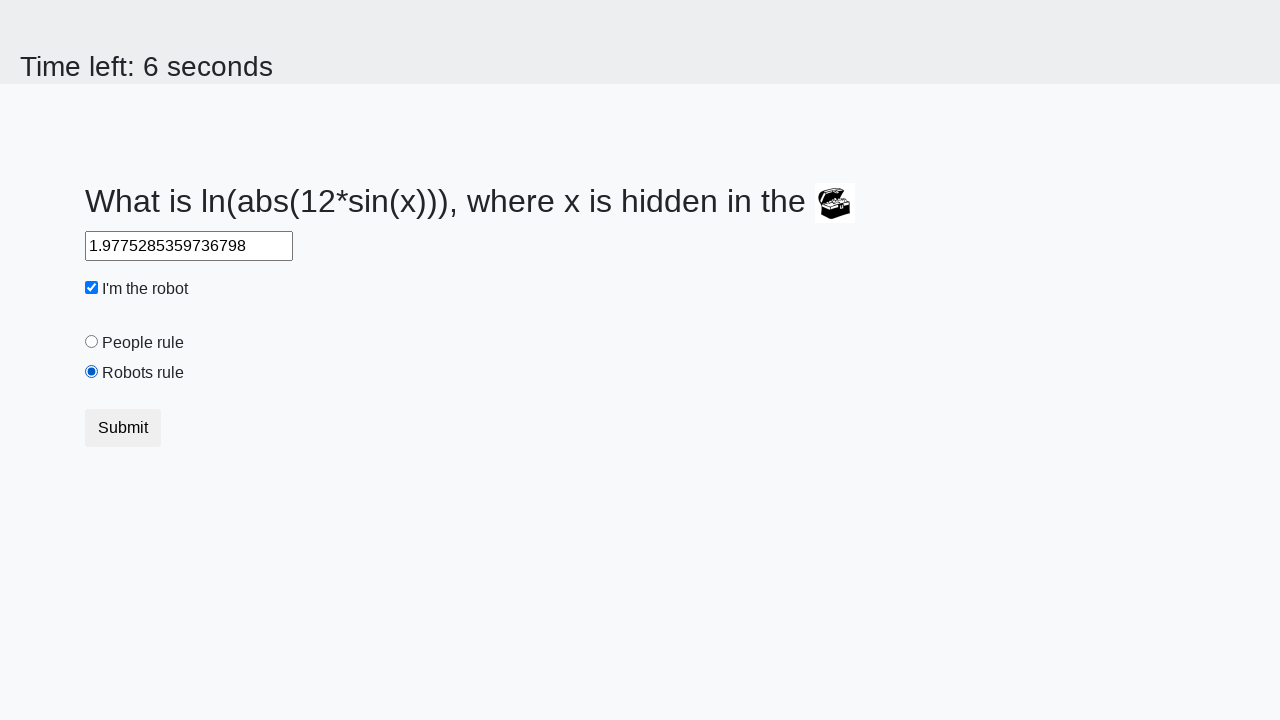

Clicked the submit button to complete form submission at (123, 428) on button.btn
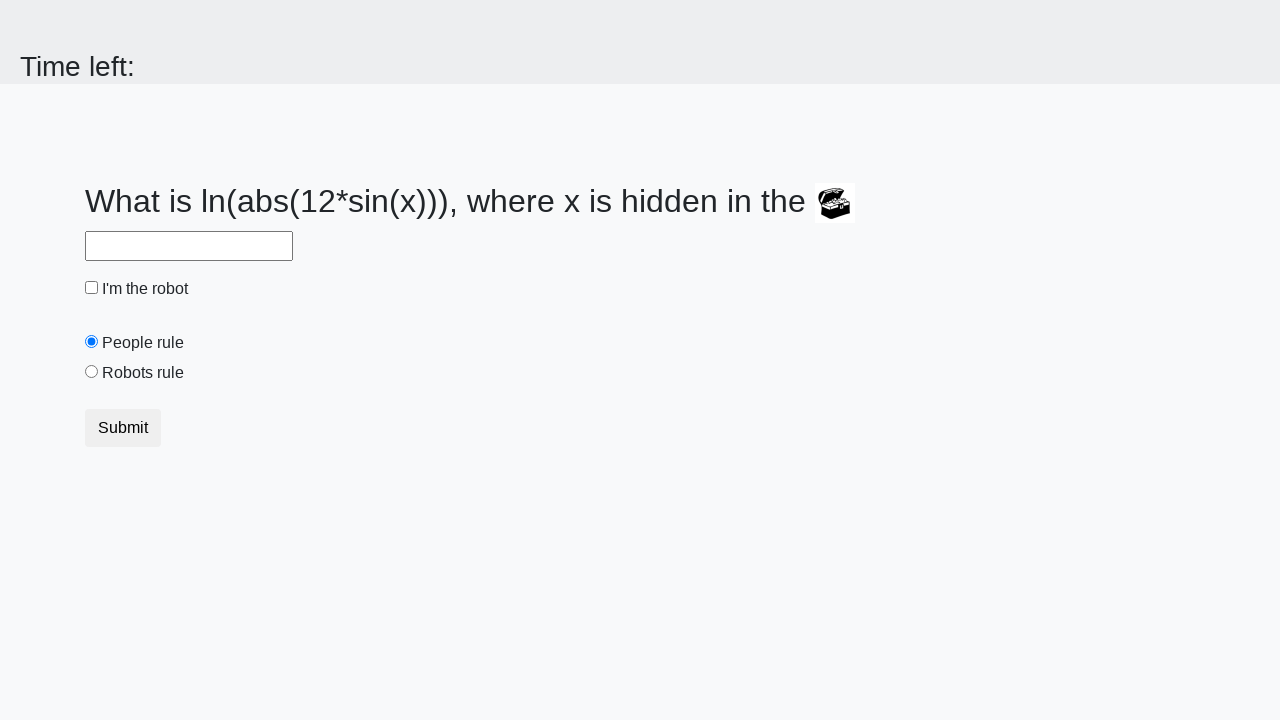

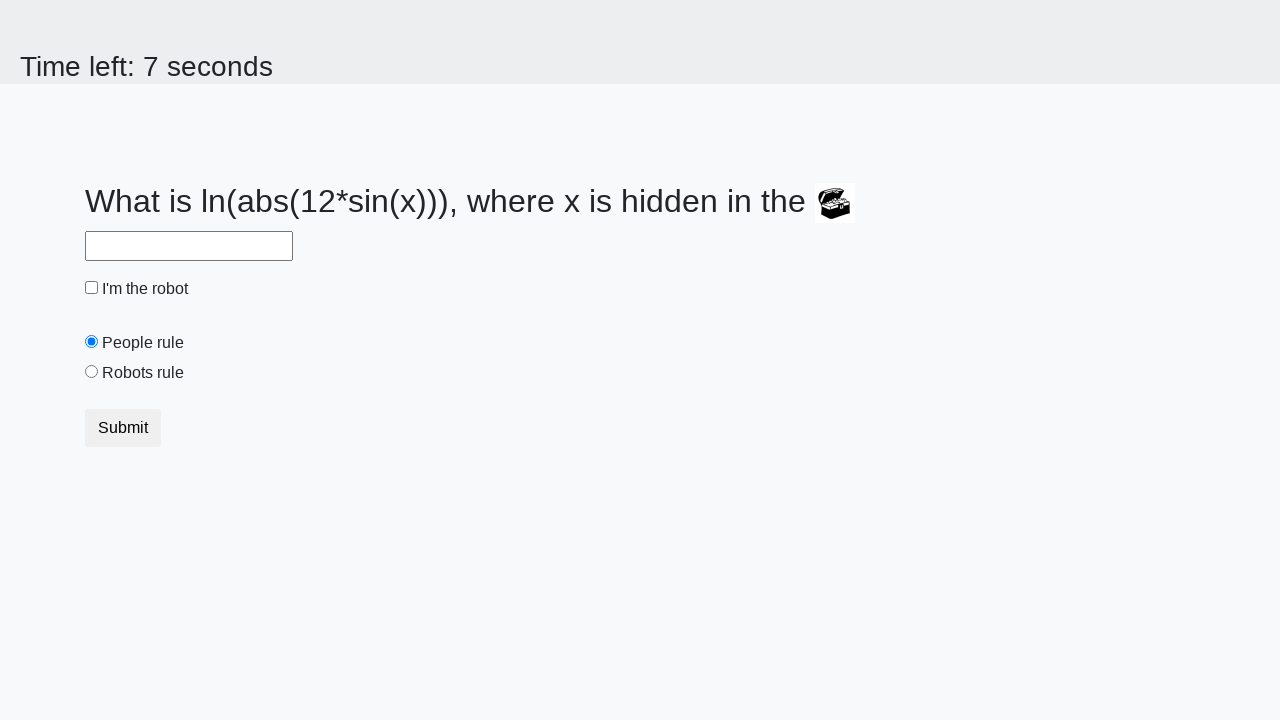